Navigates to the DemoQA bookstore homepage and verifies the page loads correctly

Starting URL: https://demoqa.com/books

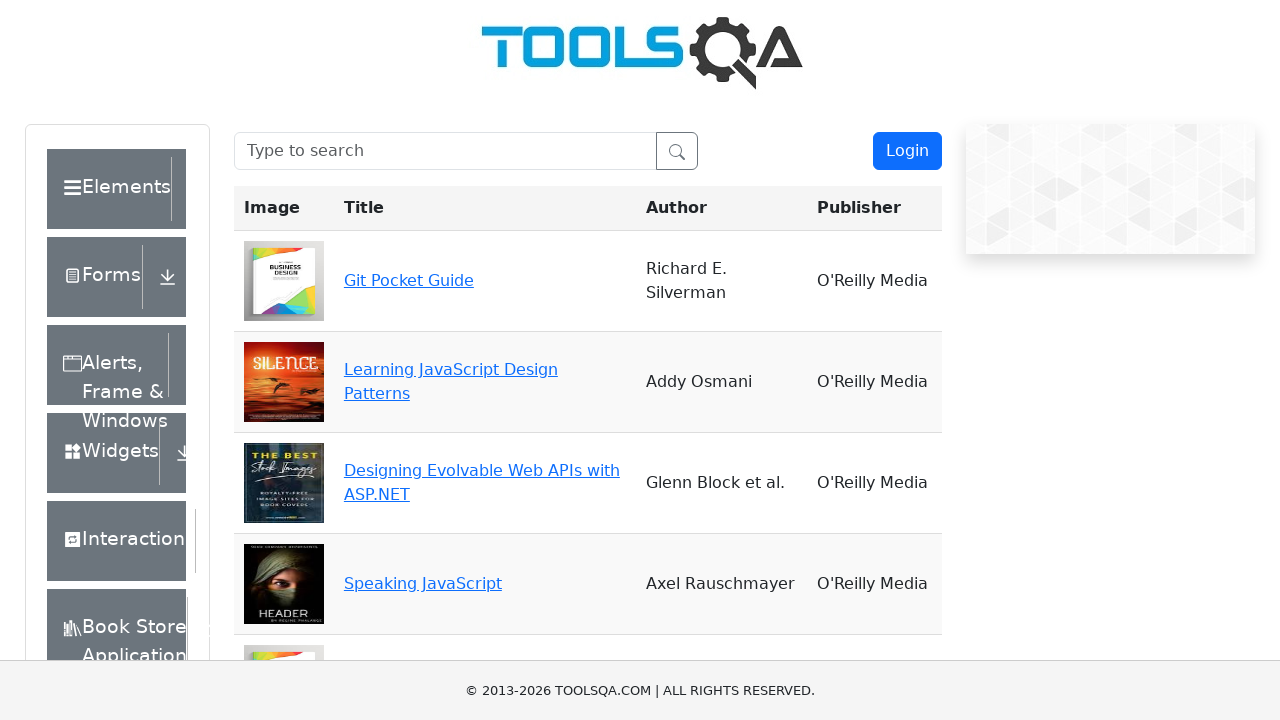

Reloaded the DemoQA bookstore homepage to verify it loads correctly
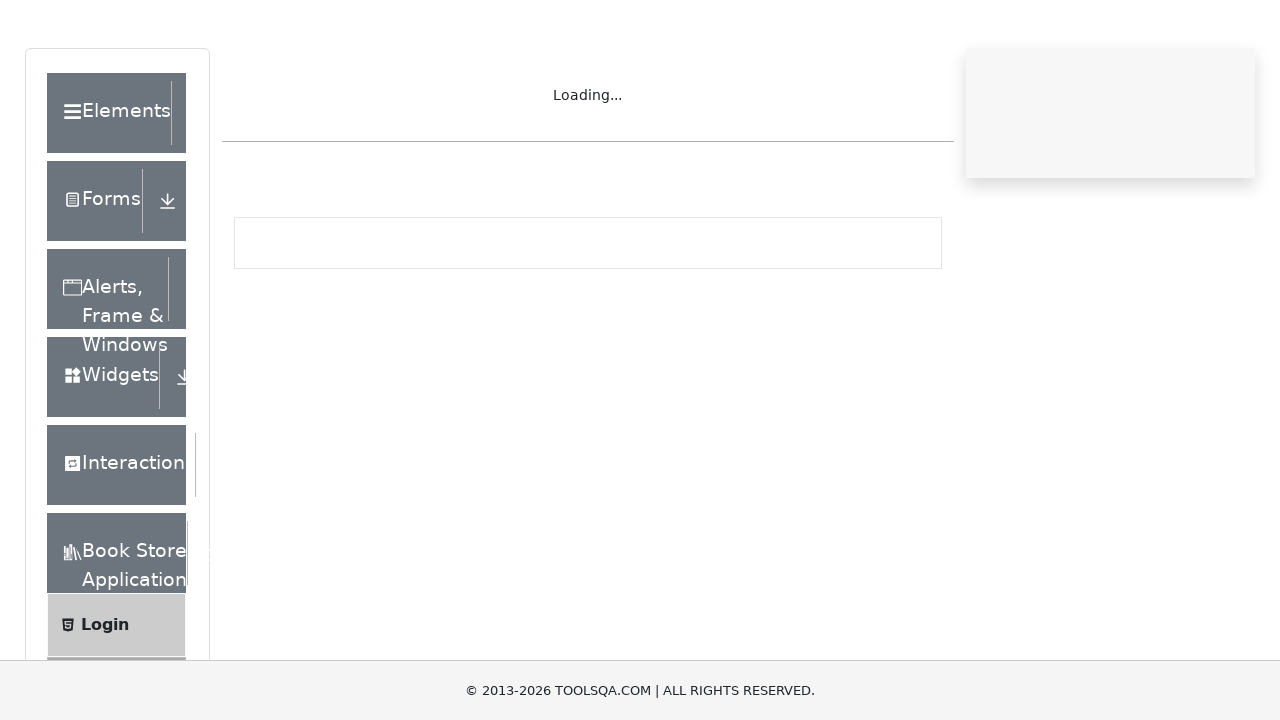

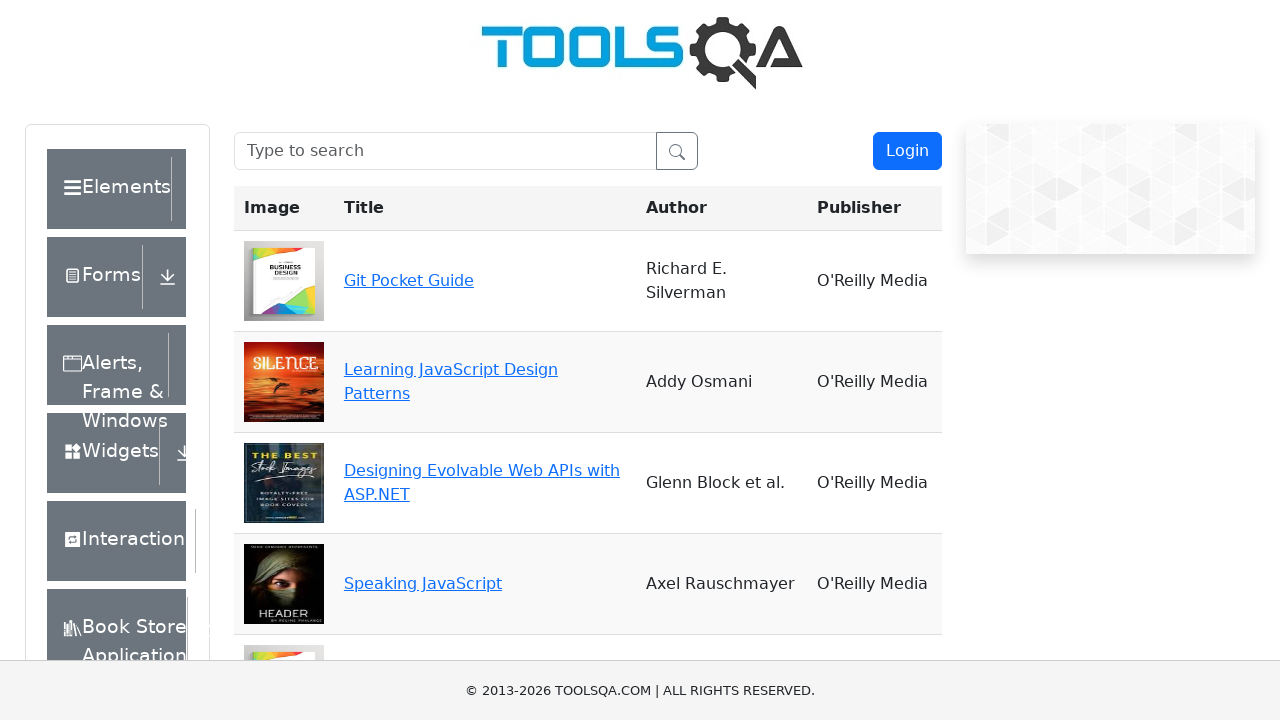